Tests alert/confirm box handling by clicking a button that triggers a confirmation dialog and accepting it

Starting URL: https://chandanachaitanya.github.io/selenium-practice-site/?languages=Java&enterText=

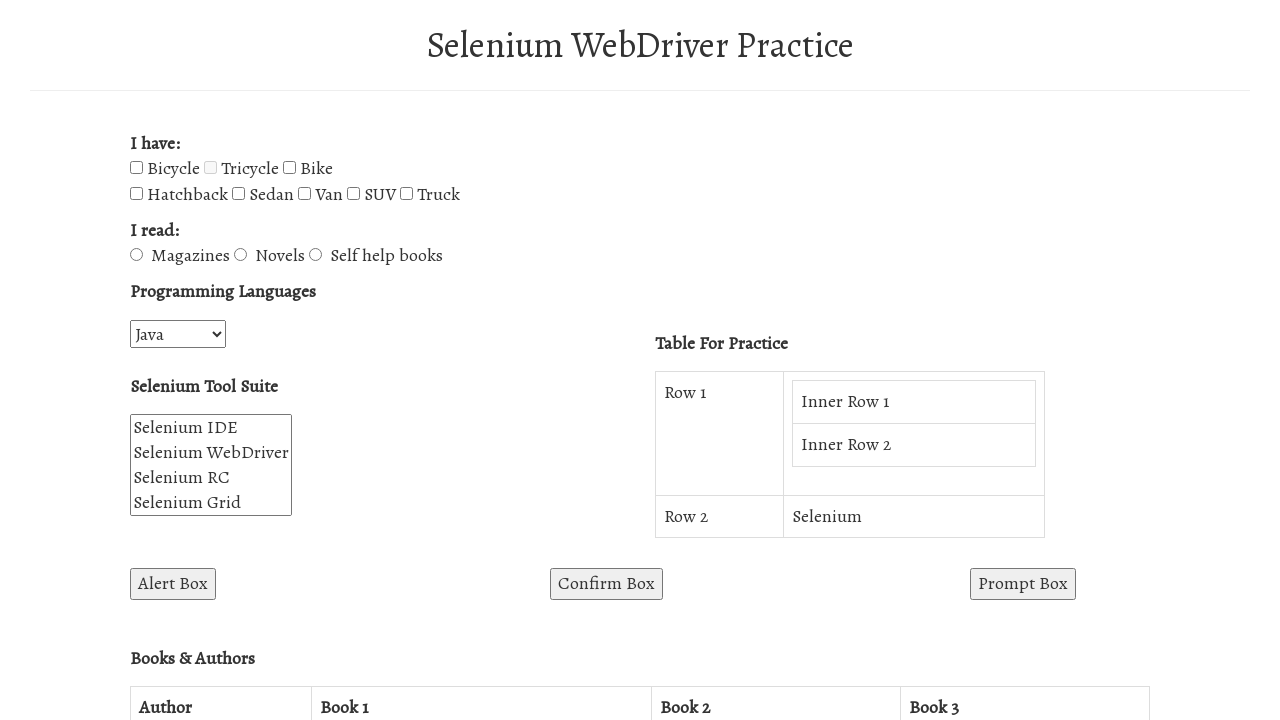

Clicked the confirm box button to trigger the confirmation dialog at (606, 584) on #confirmBox
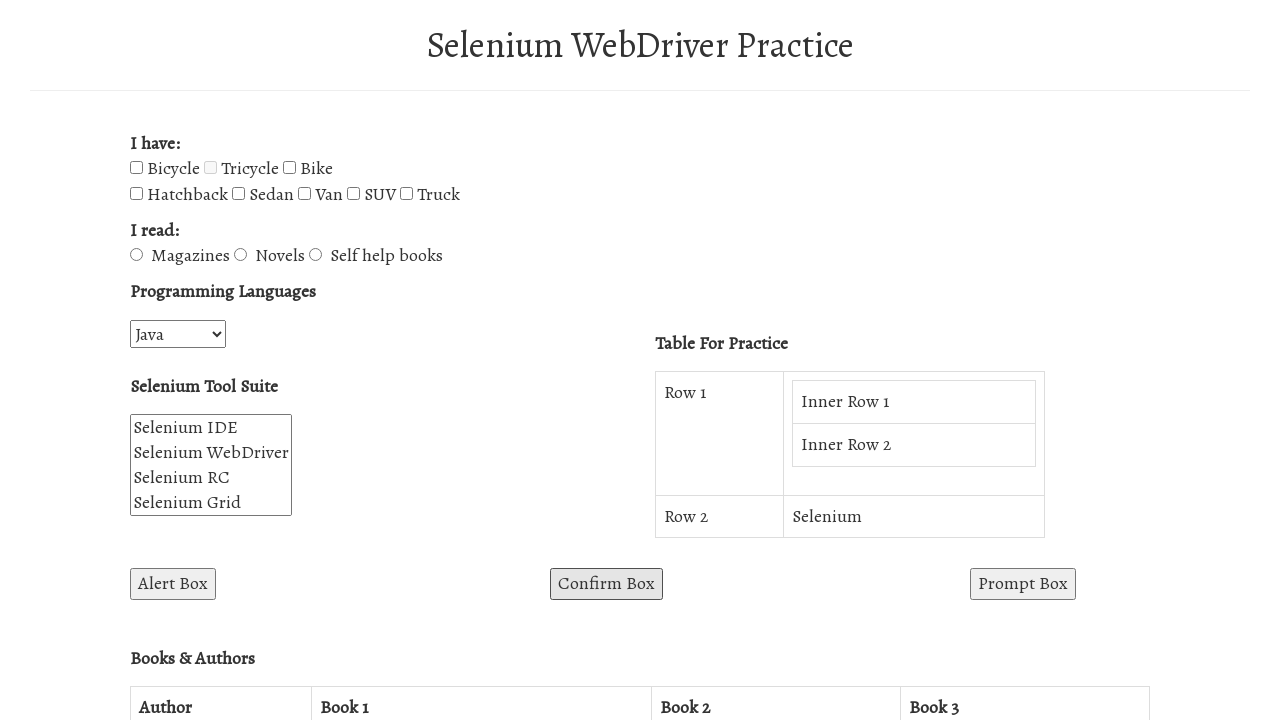

Set up dialog handler to accept confirmation dialogs
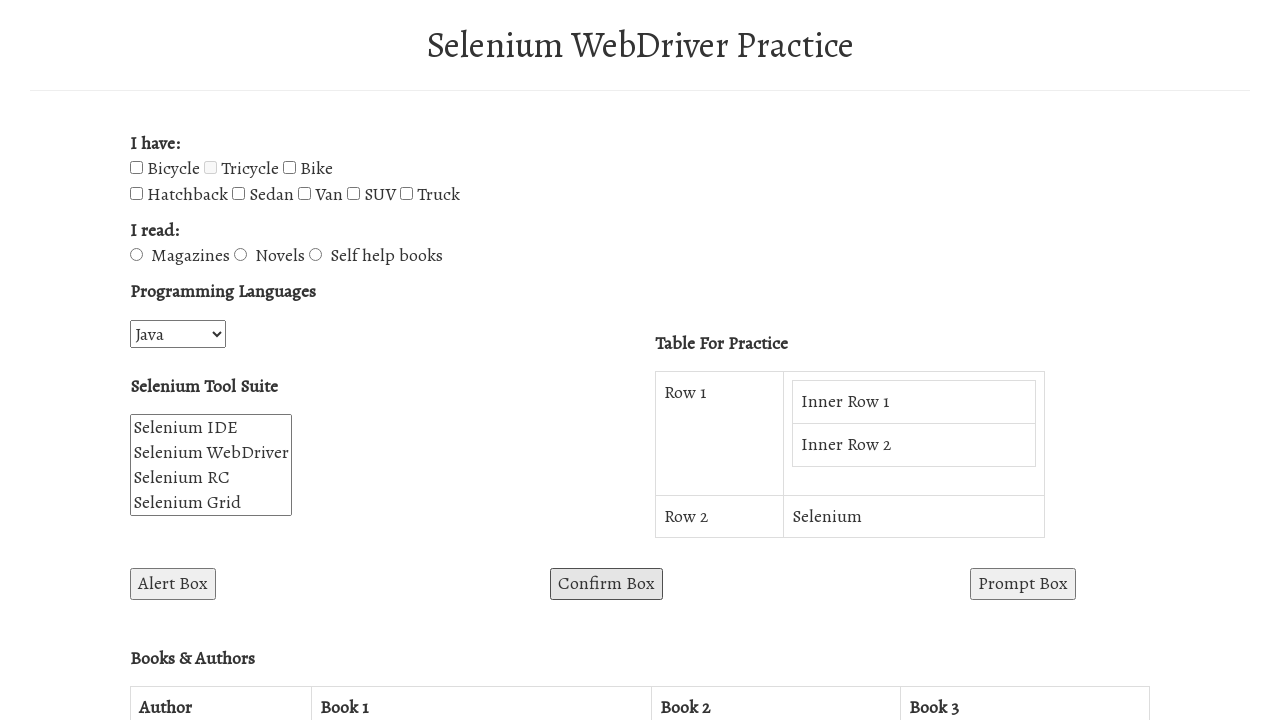

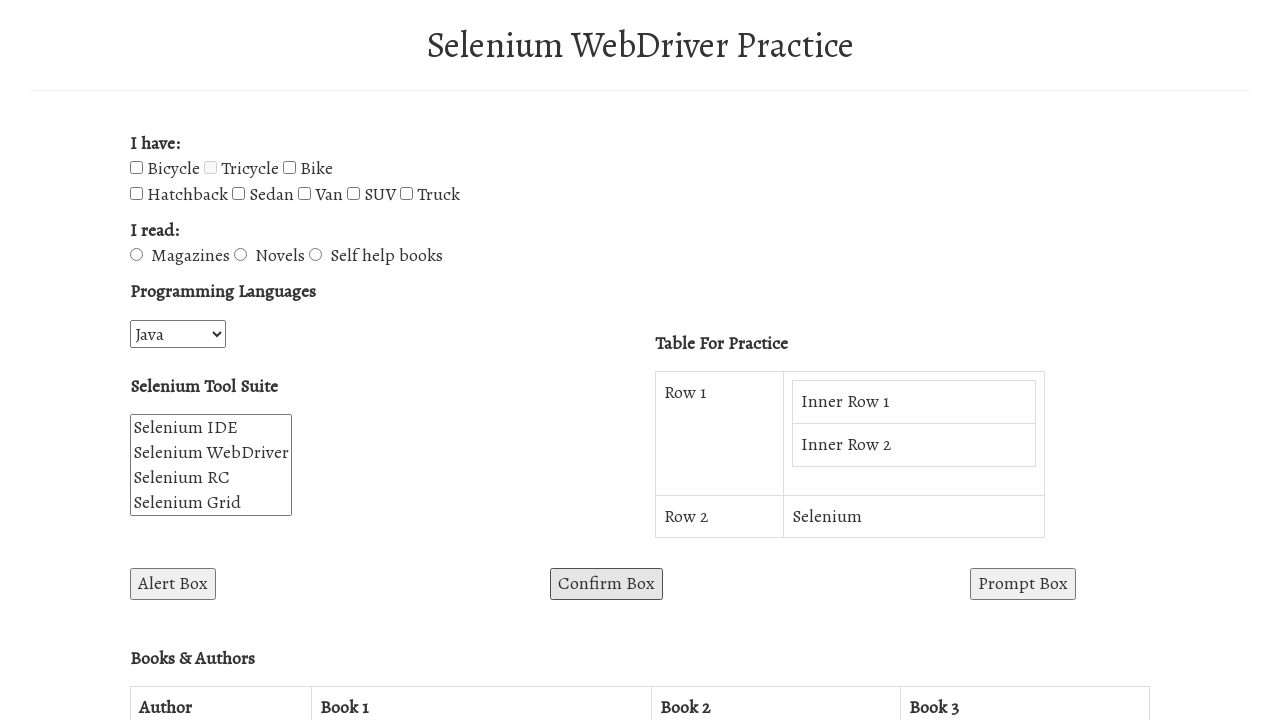